Tests dynamic element loading by clicking a start button and verifying that the welcome text element becomes visible with the text "Welcome Syntax Technologies".

Starting URL: https://syntaxprojects.com/dynamic-elements-loading.php

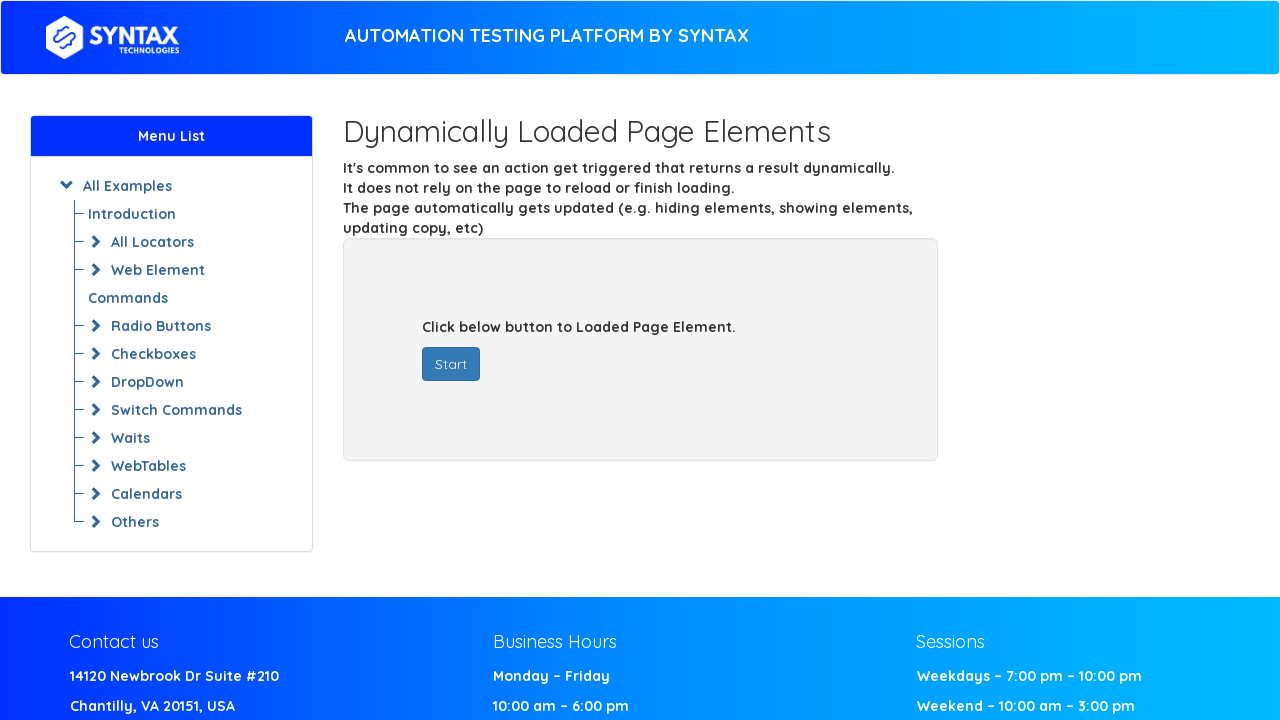

Clicked start button to trigger dynamic element loading at (451, 364) on button#startButton
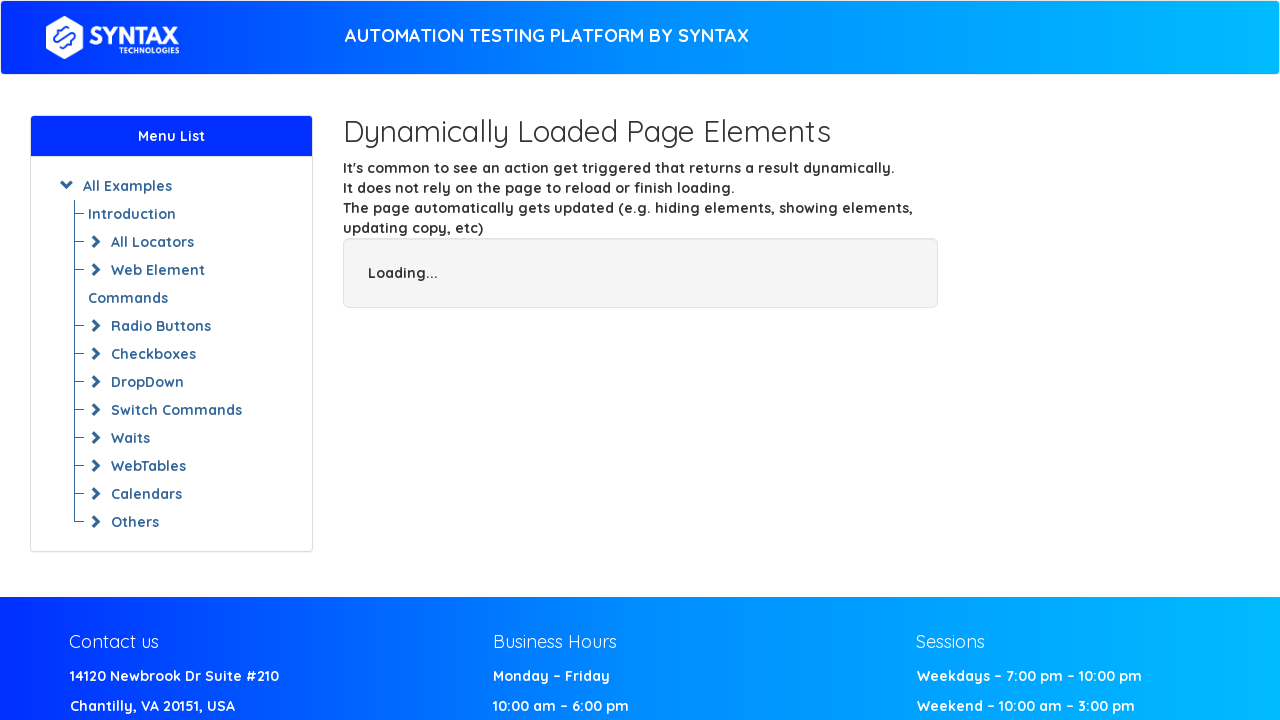

Waited for welcome text element to become visible
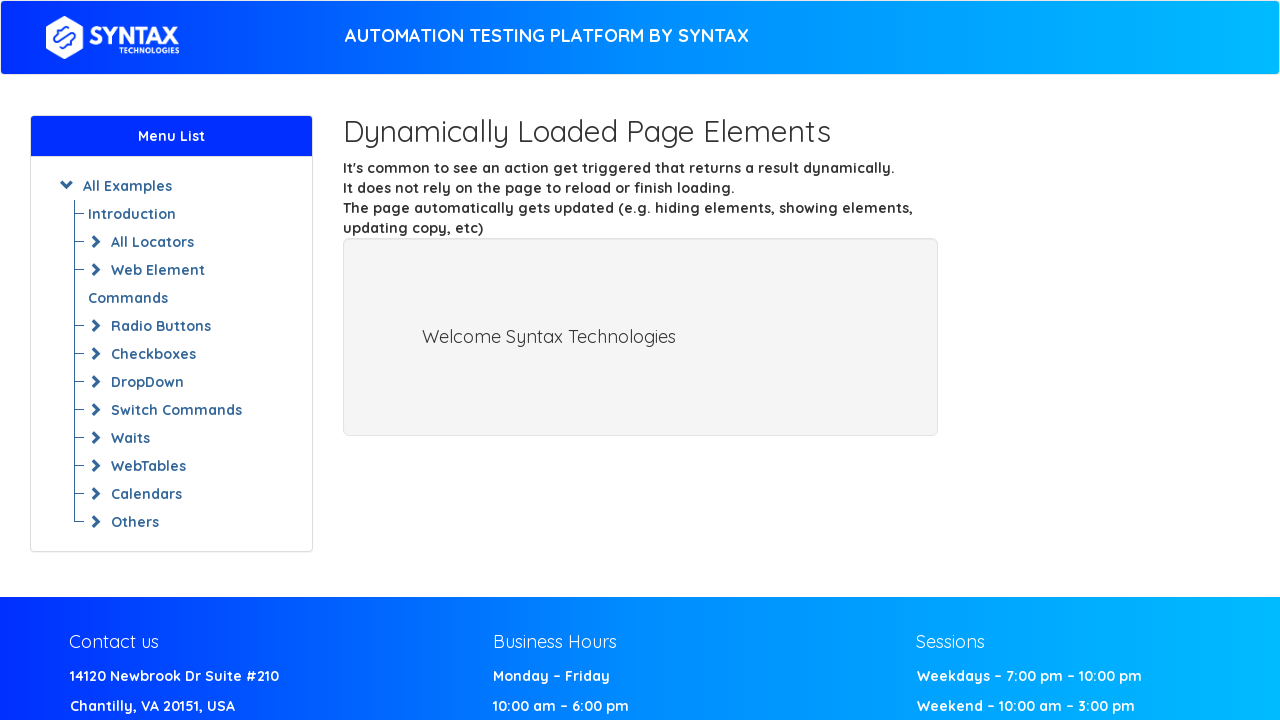

Located the welcome text element
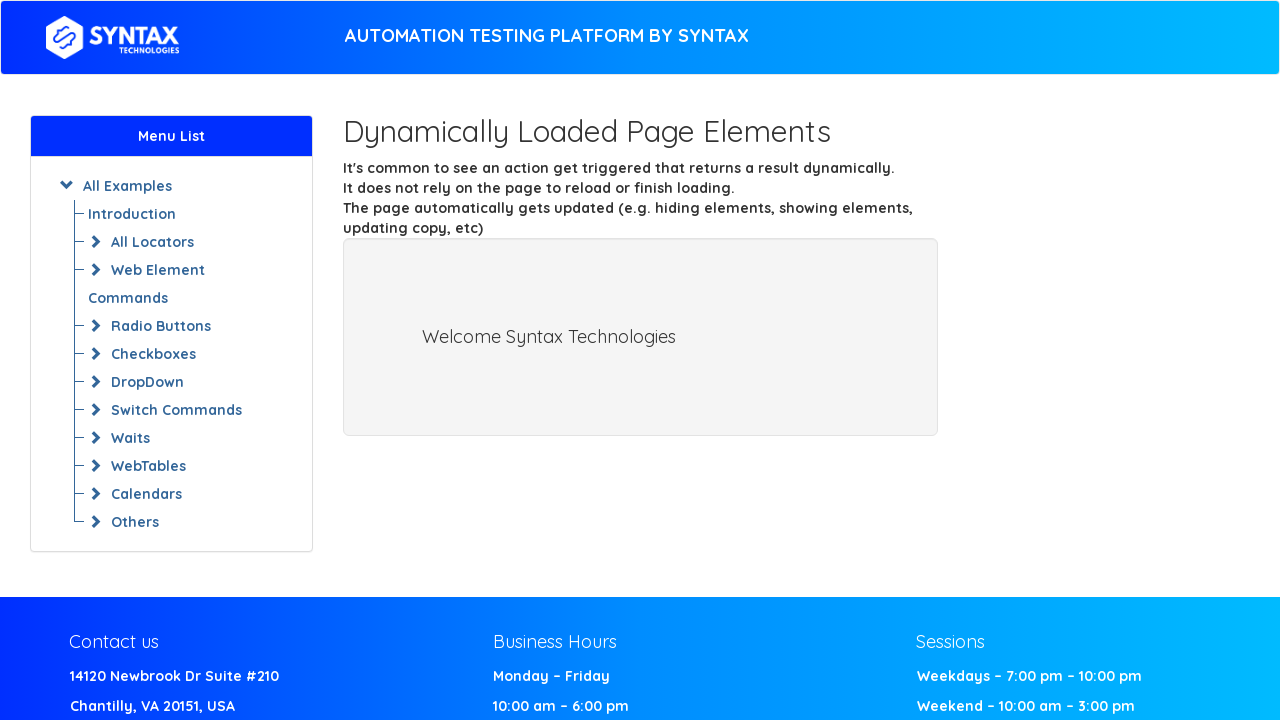

Verified welcome text element is visible with text 'Welcome Syntax Technologies'
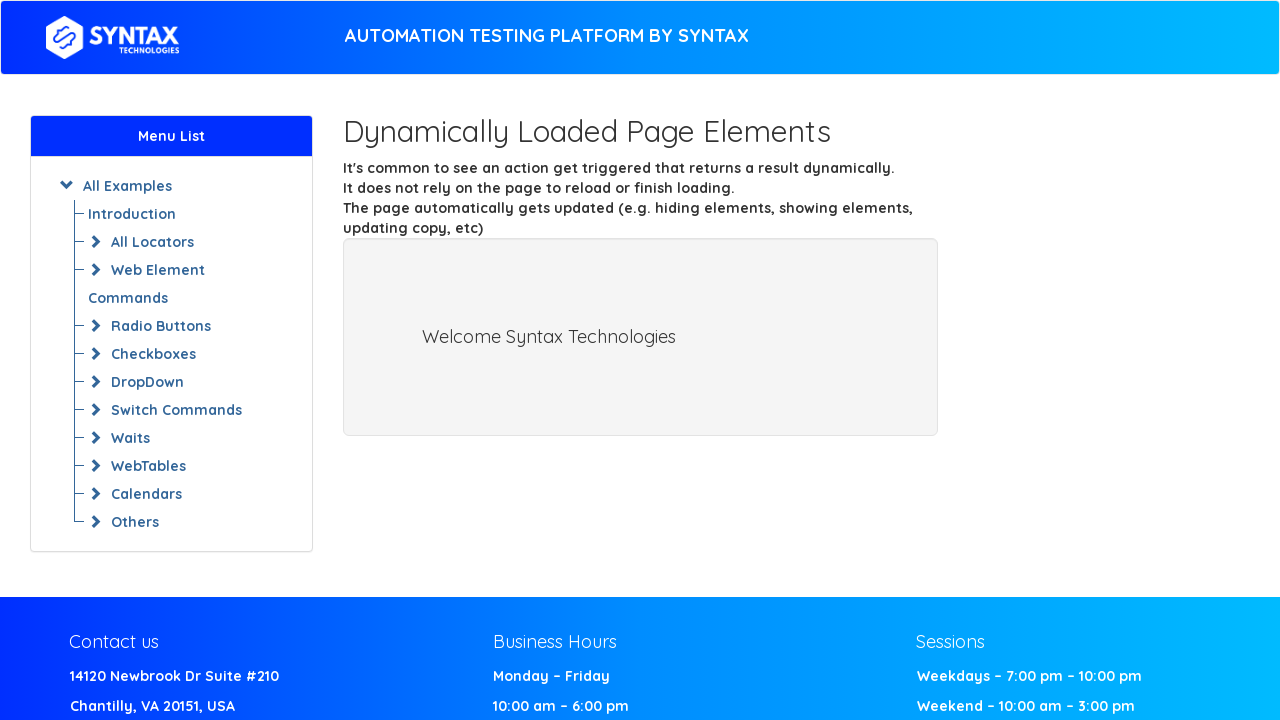

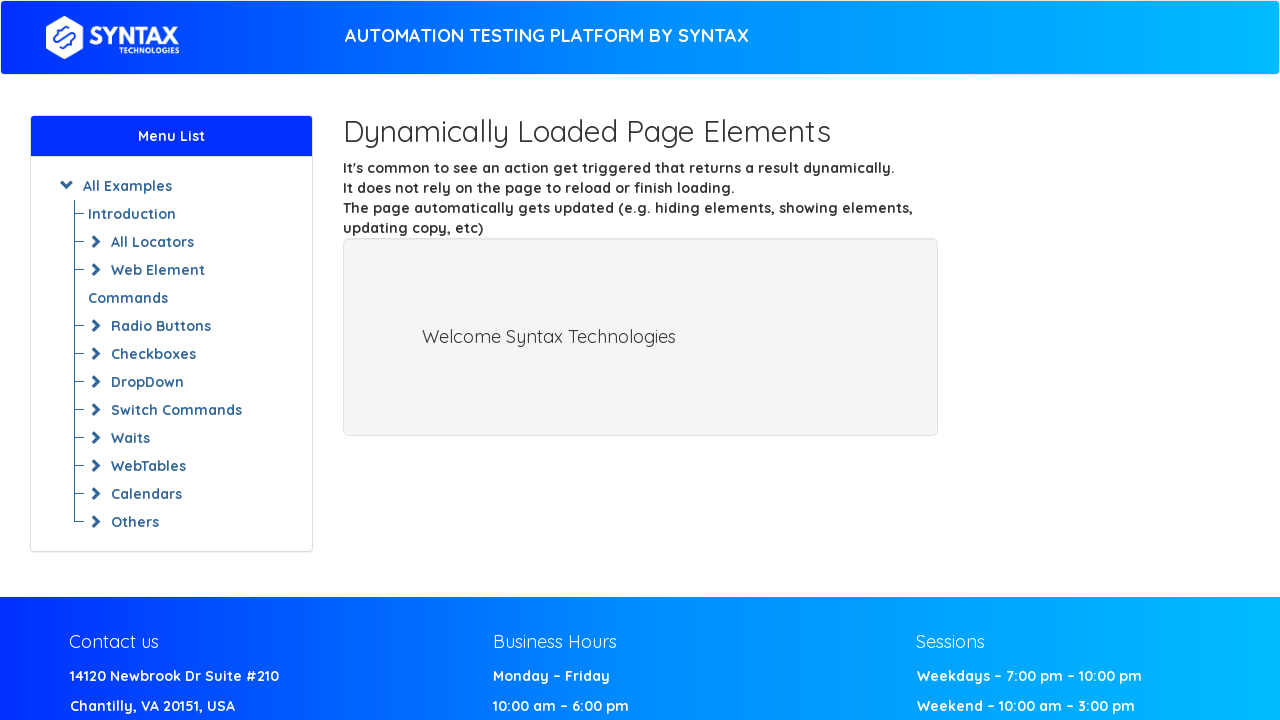